Navigates to Phones & PDAs category page and selects the HTC Touch HD product

Starting URL: https://naveenautomationlabs.com/opencart/index.php?route=product/category&path=24

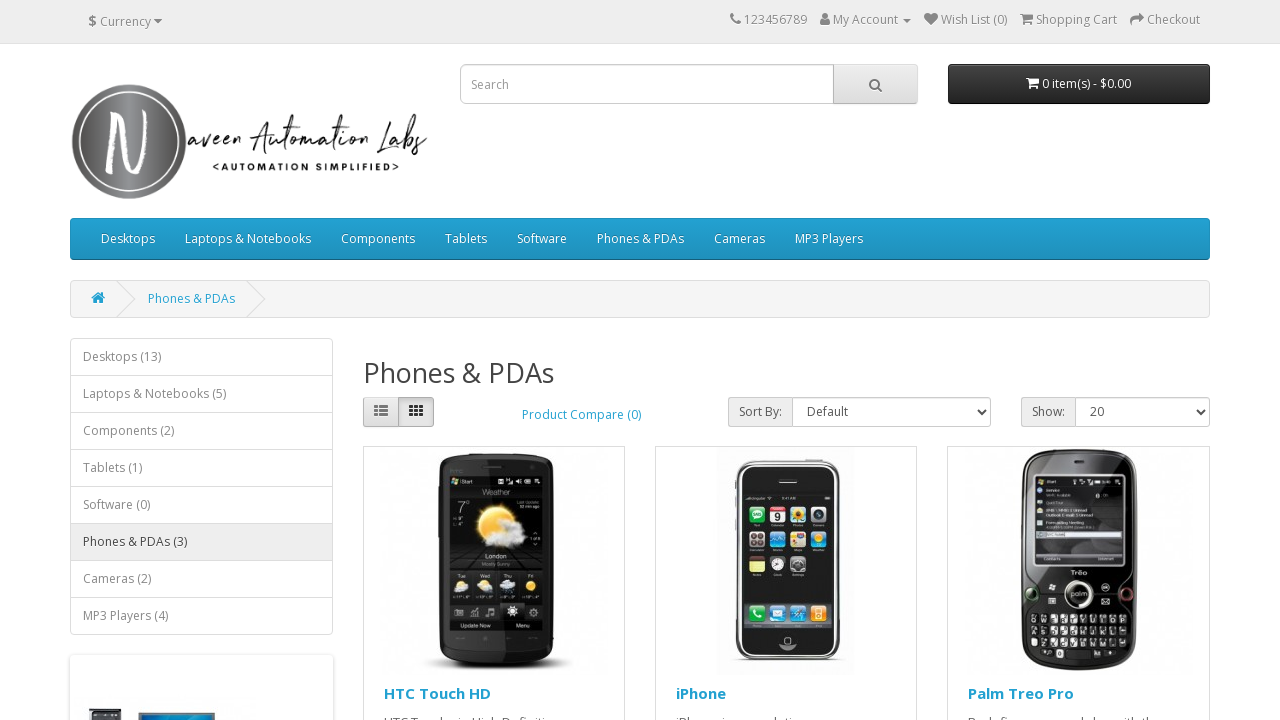

Clicked on HTC Touch HD product in Phones & PDAs category at (437, 693) on a:has-text('HTC Touch HD')
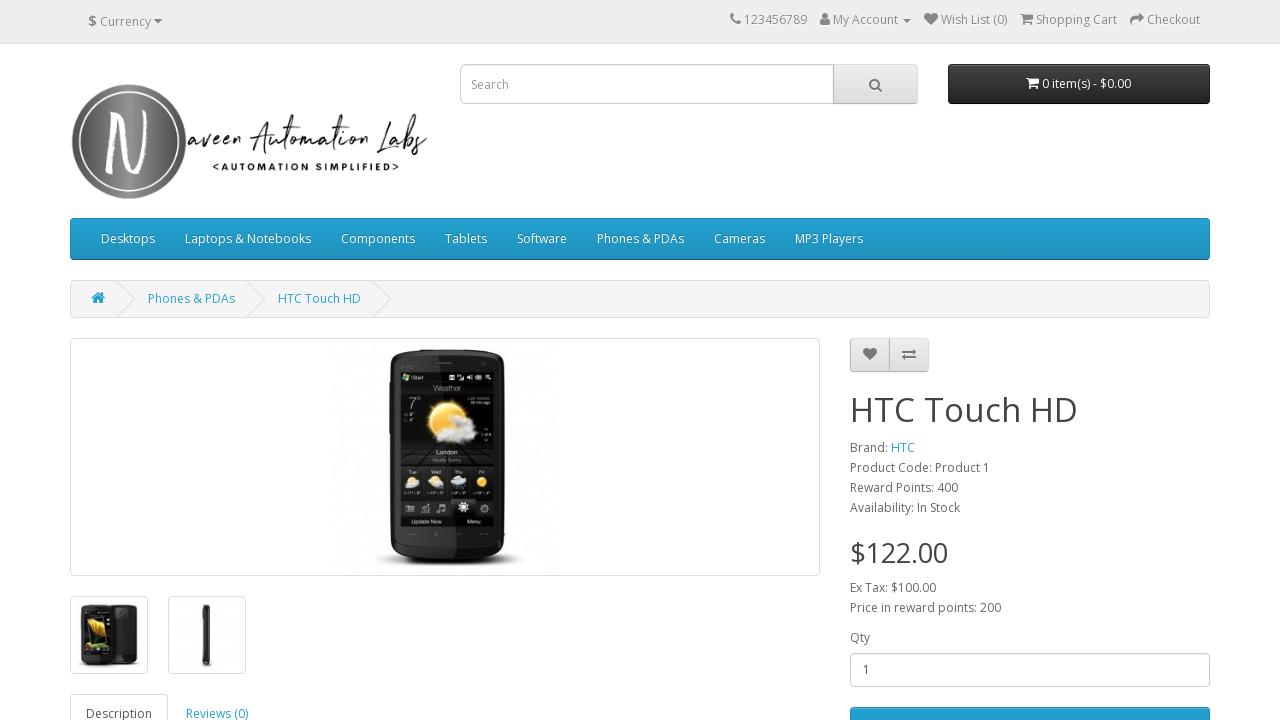

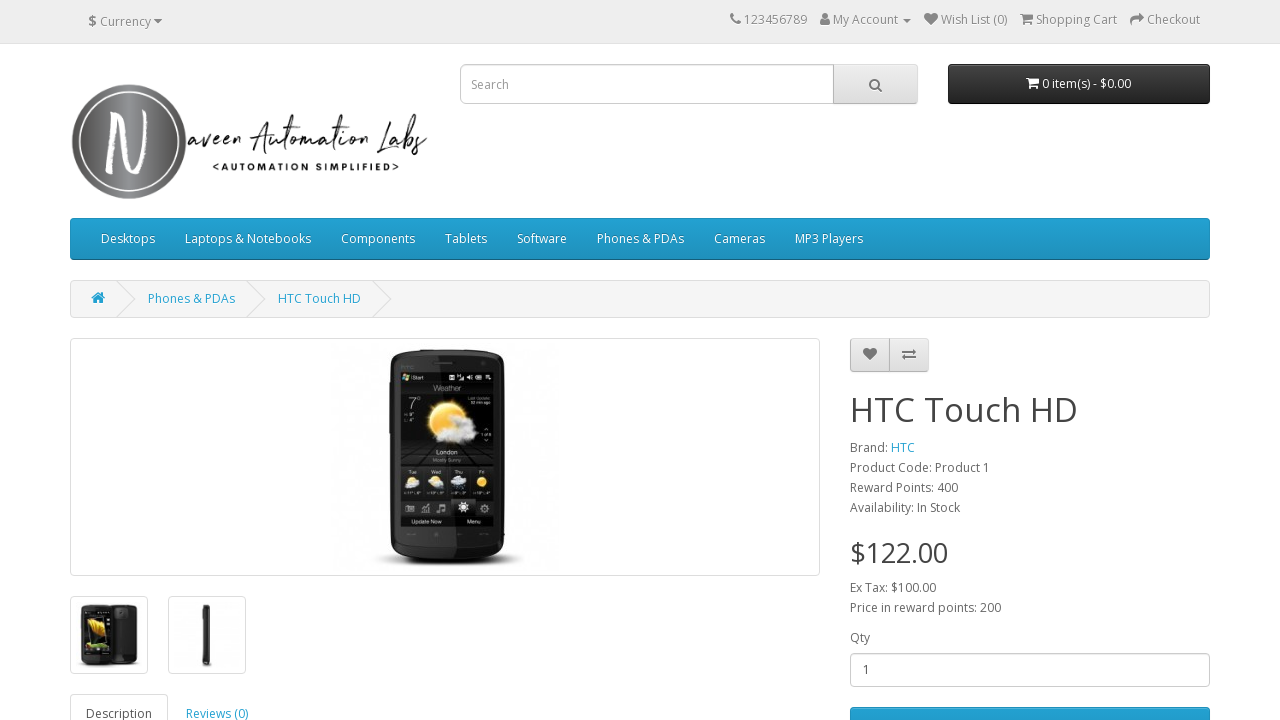